Demonstrates infinite scroll functionality by scrolling down the page multiple times to load more content

Starting URL: https://infinite-scroll.com/demo/full-page/

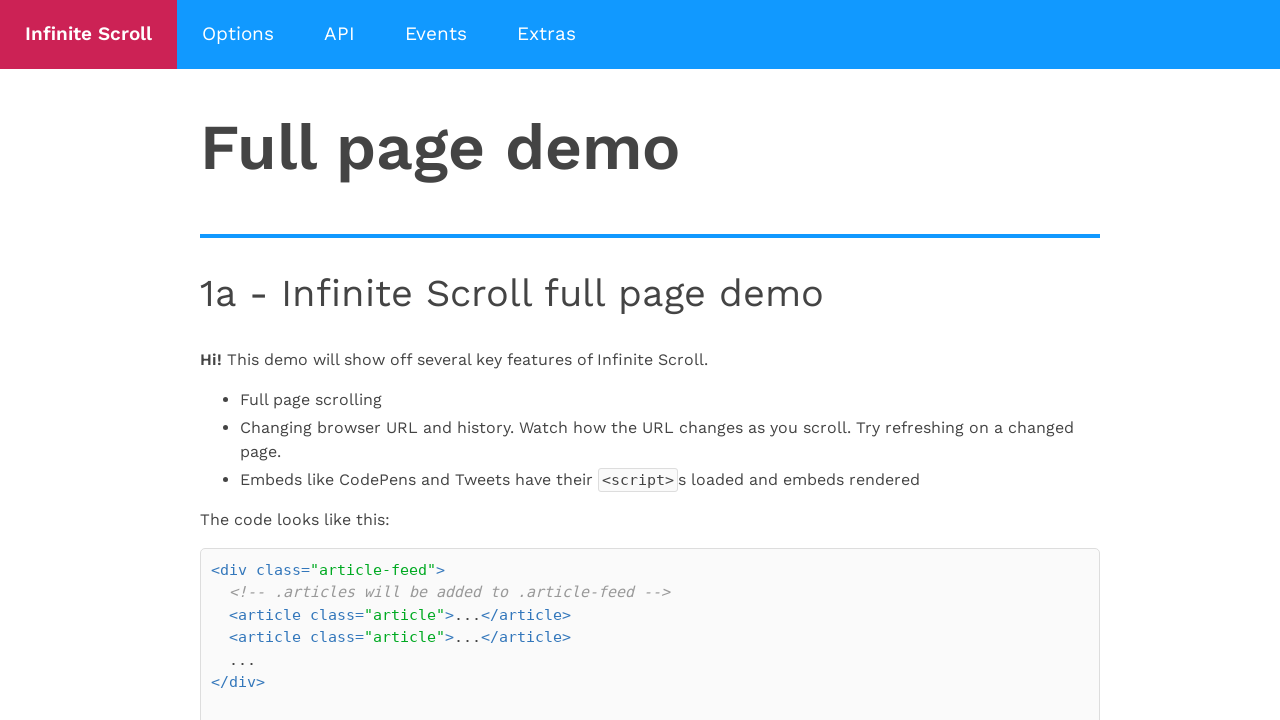

Waited for initial content headings to load
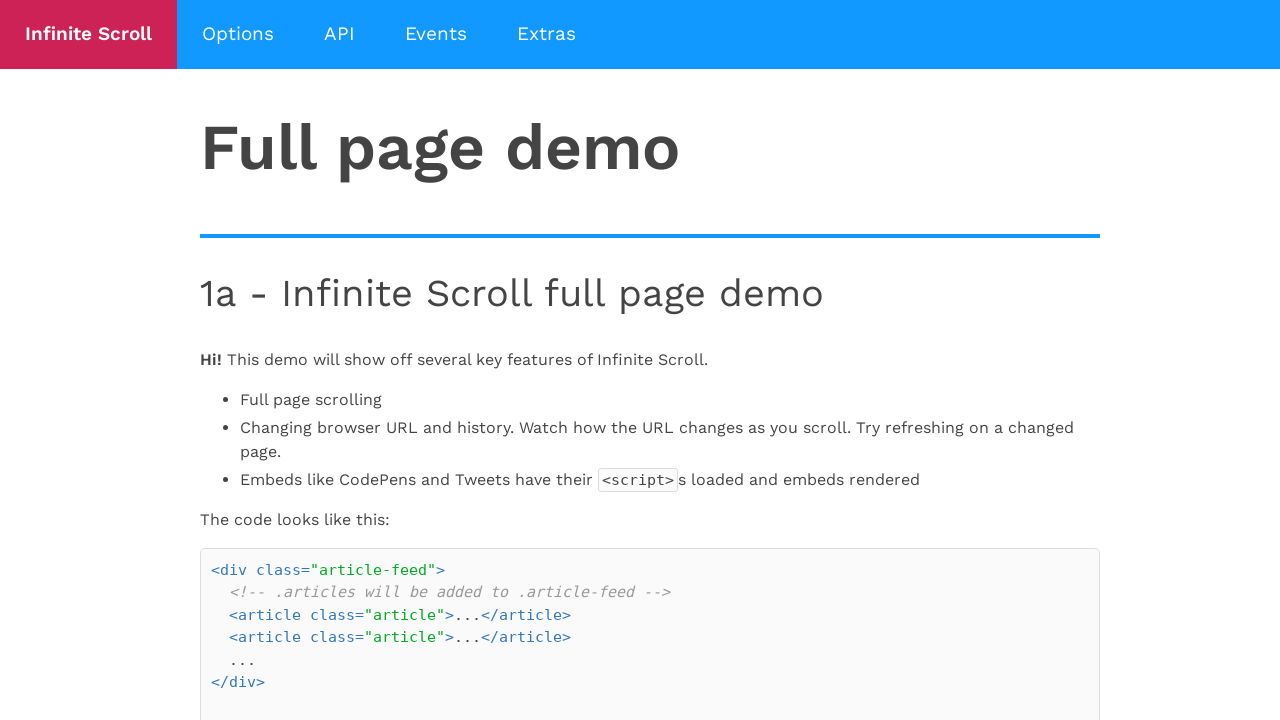

Scrolled to bottom of page (iteration 1/5)
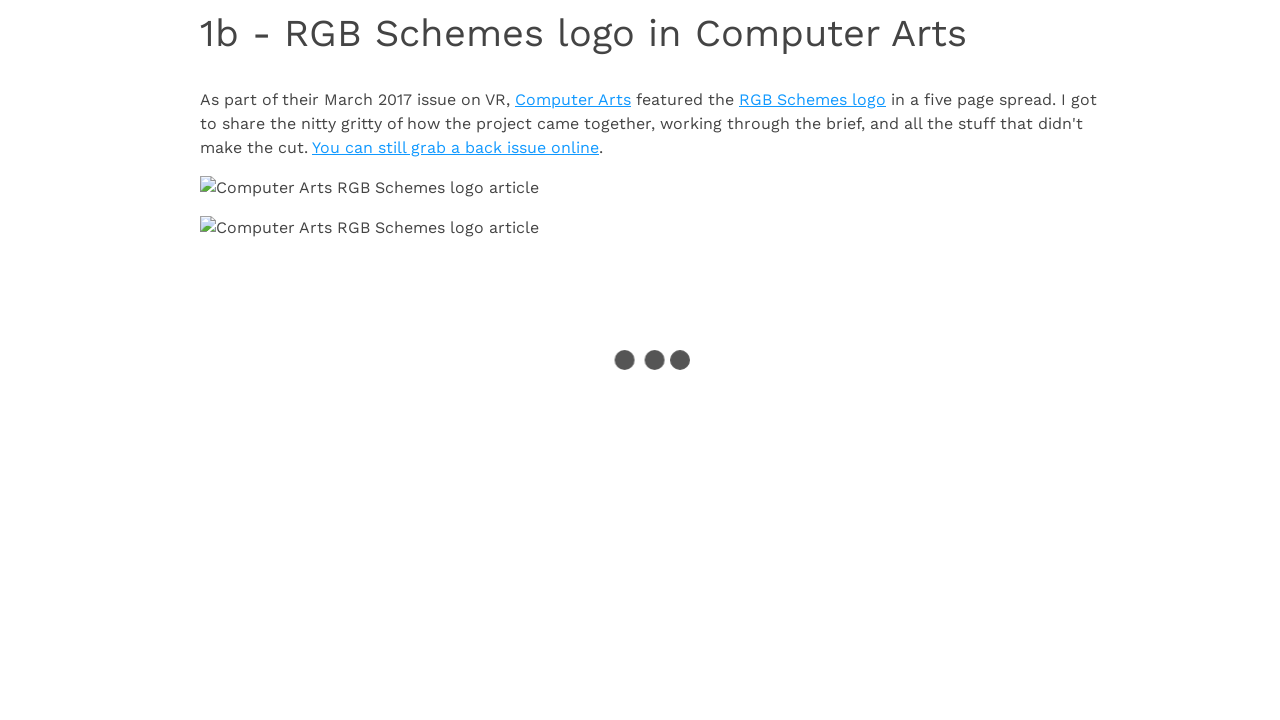

Waited for new content to load after scroll (iteration 1/5)
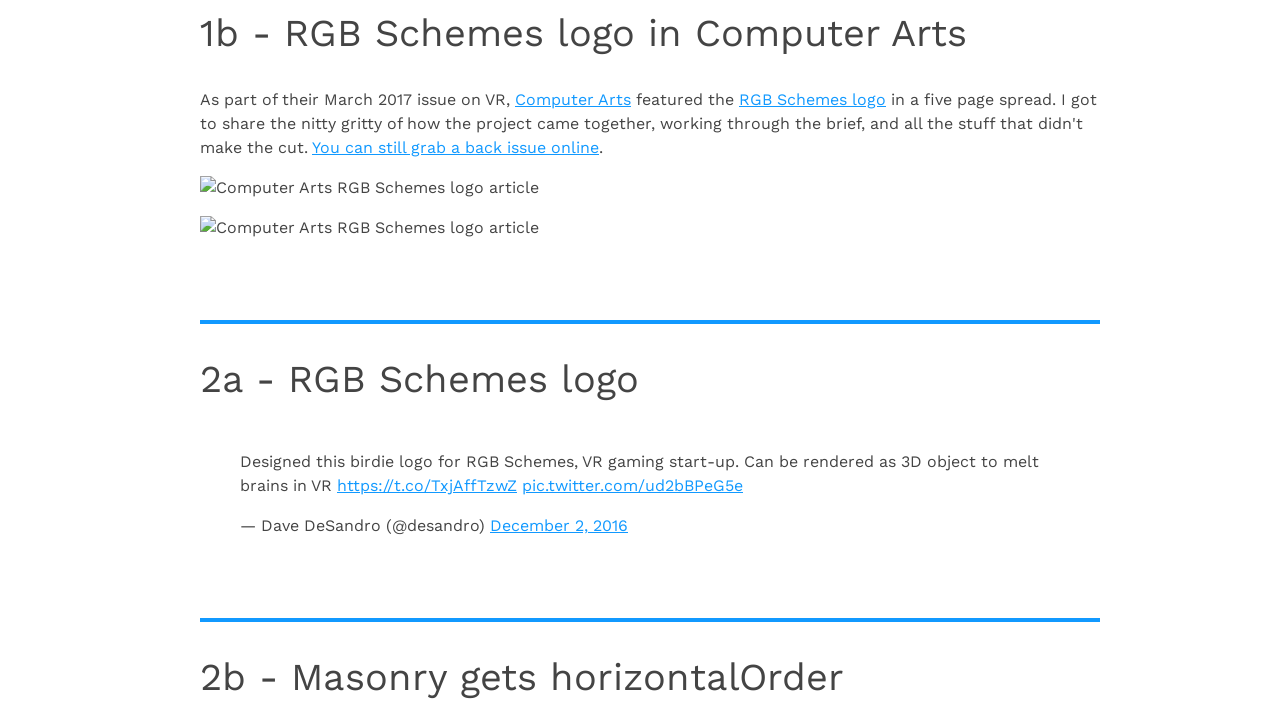

Scrolled to bottom of page (iteration 2/5)
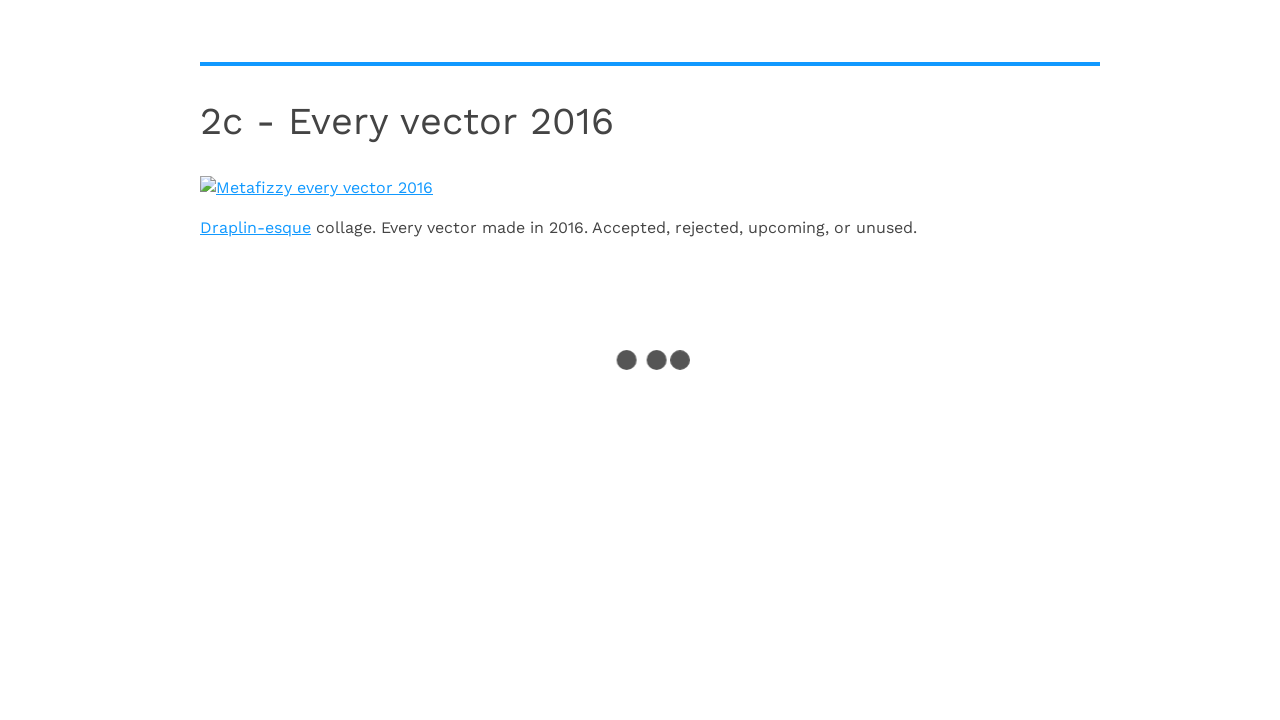

Waited for new content to load after scroll (iteration 2/5)
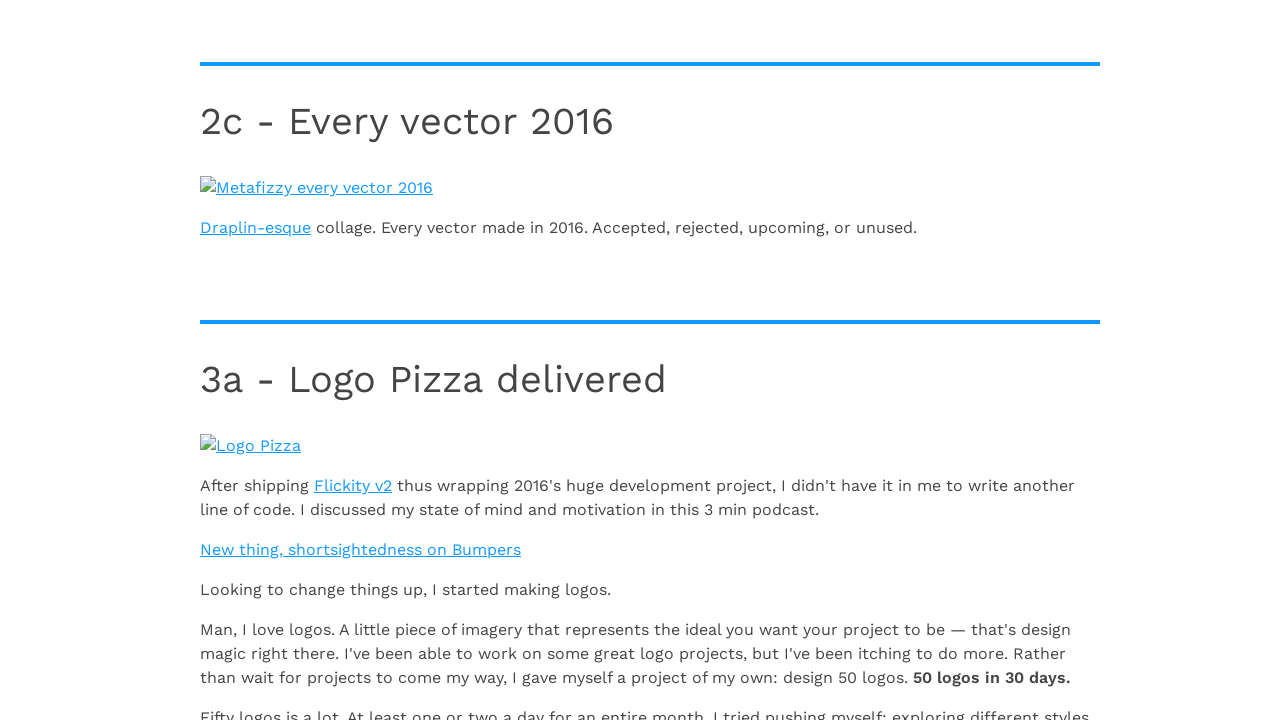

Scrolled to bottom of page (iteration 3/5)
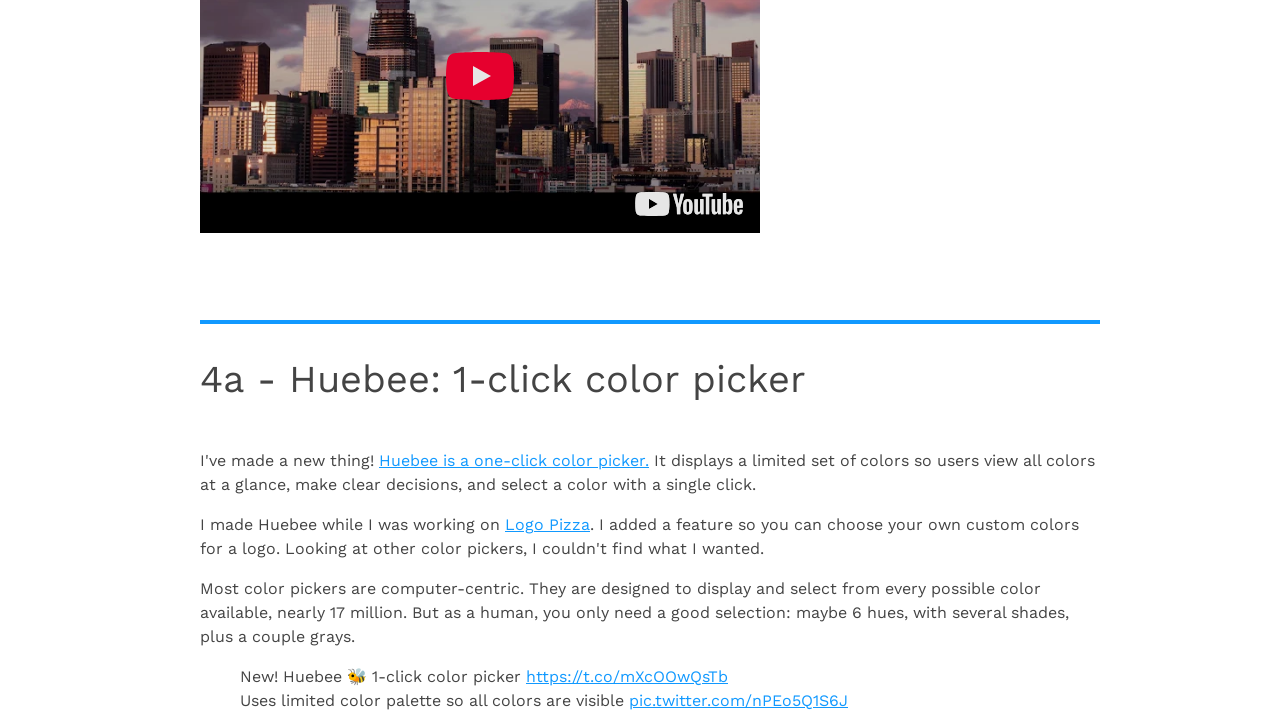

Waited for new content to load after scroll (iteration 3/5)
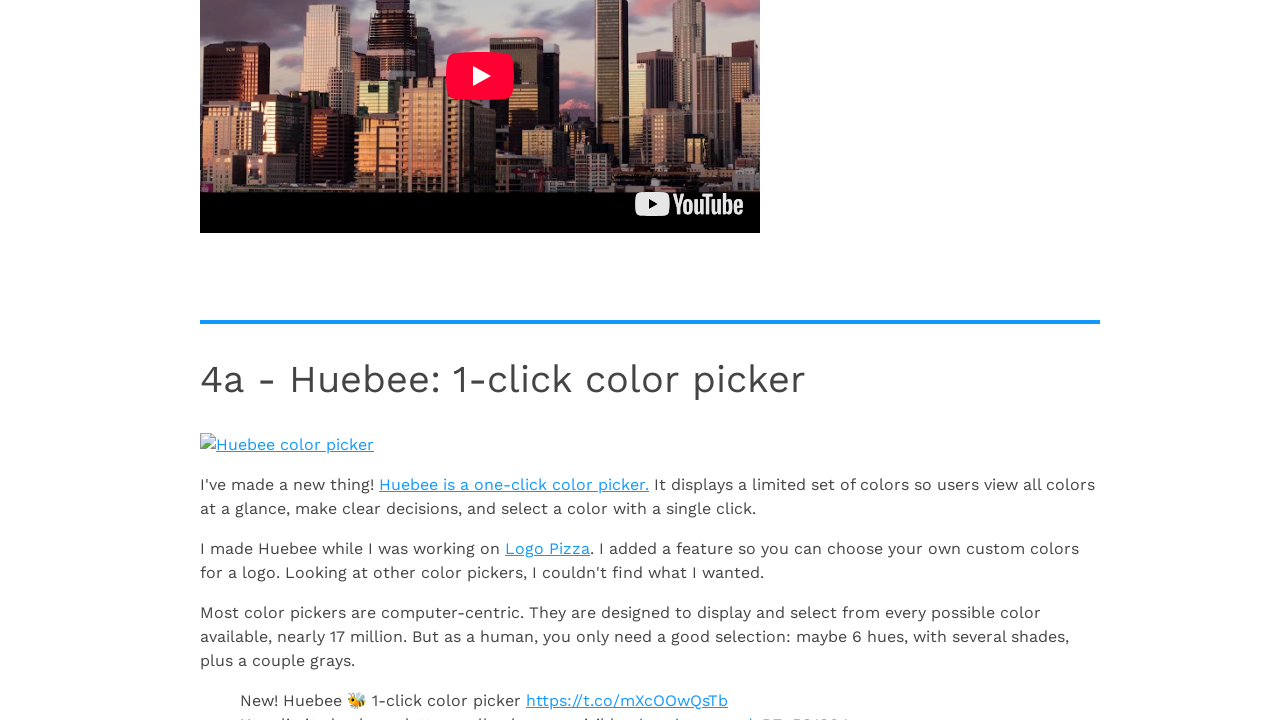

Scrolled to bottom of page (iteration 4/5)
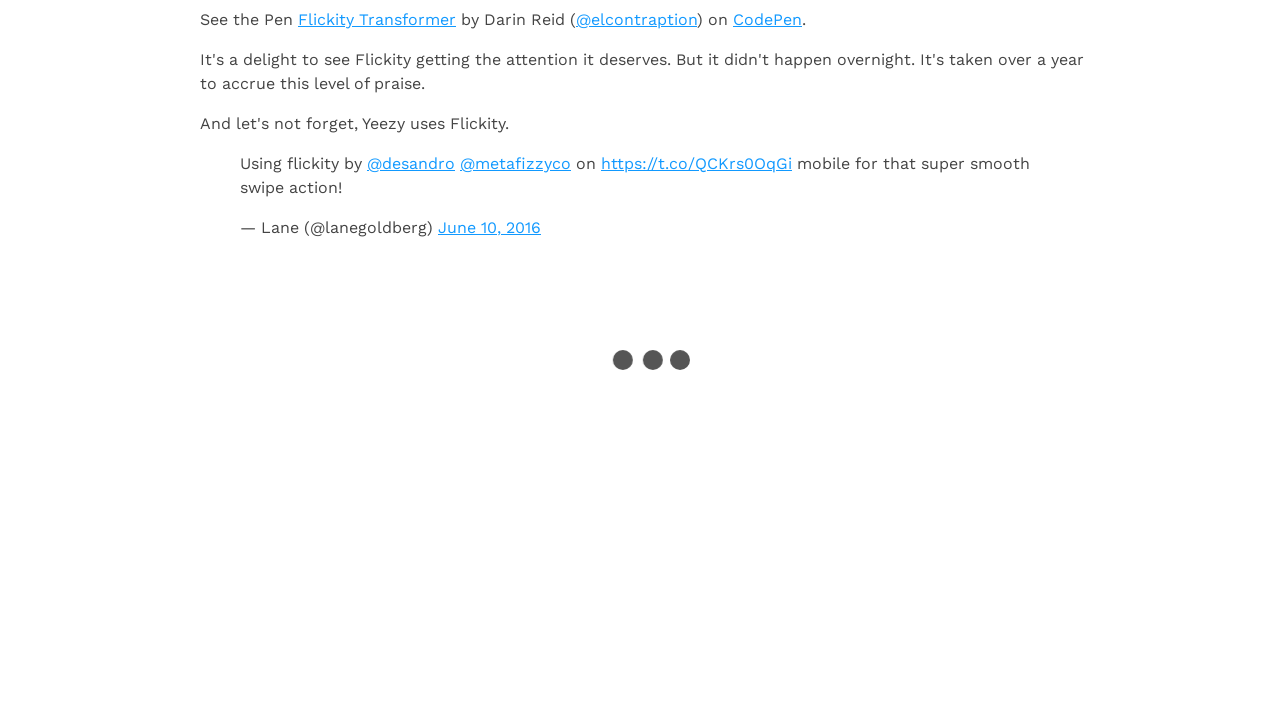

Waited for new content to load after scroll (iteration 4/5)
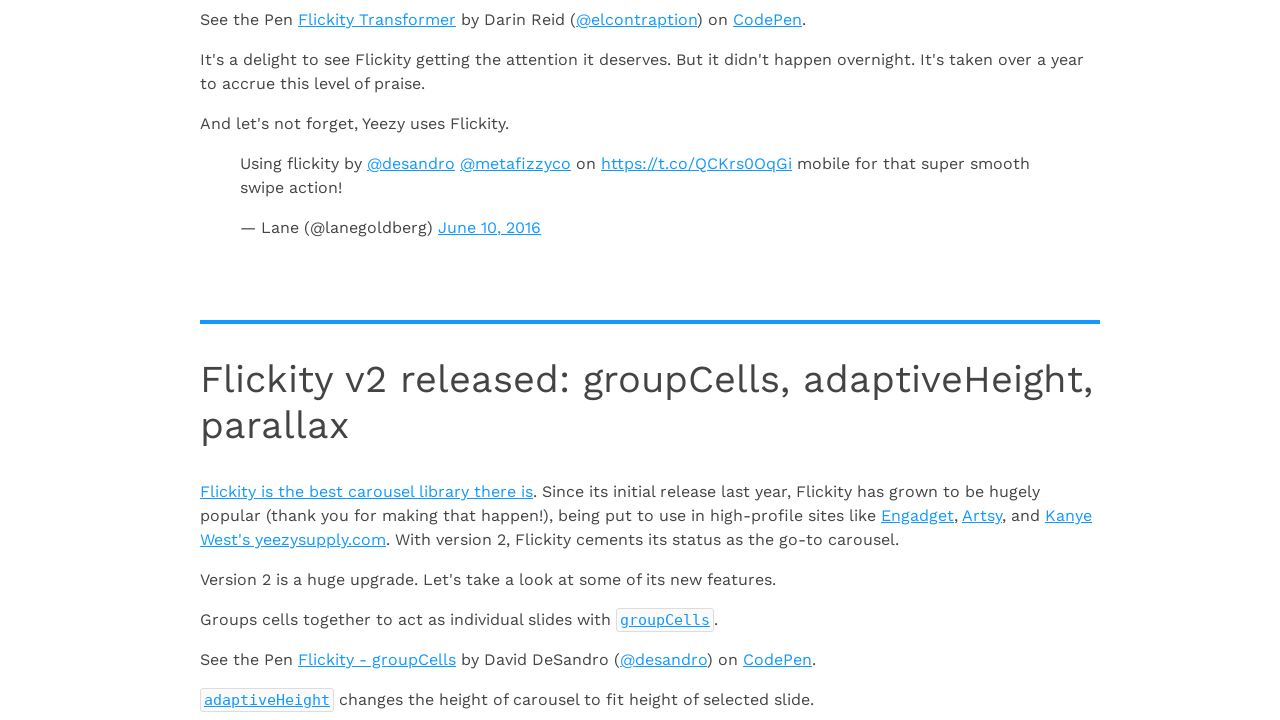

Scrolled to bottom of page (iteration 5/5)
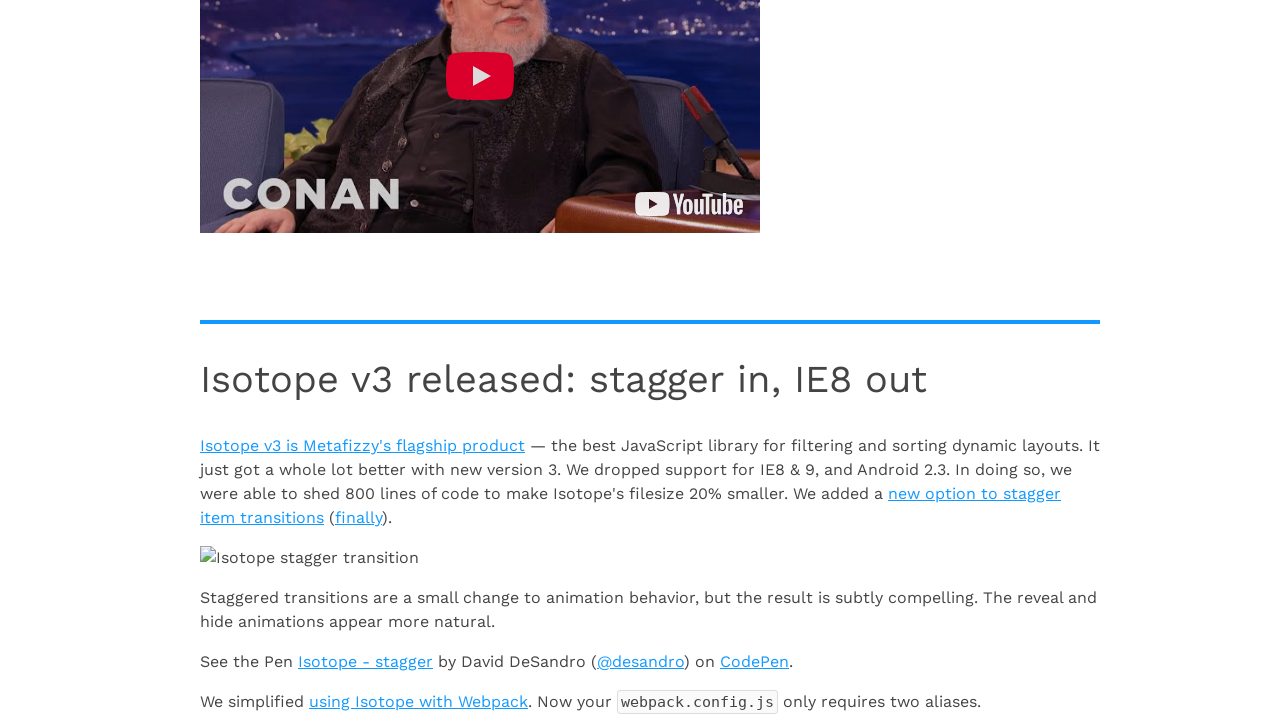

Waited for new content to load after scroll (iteration 5/5)
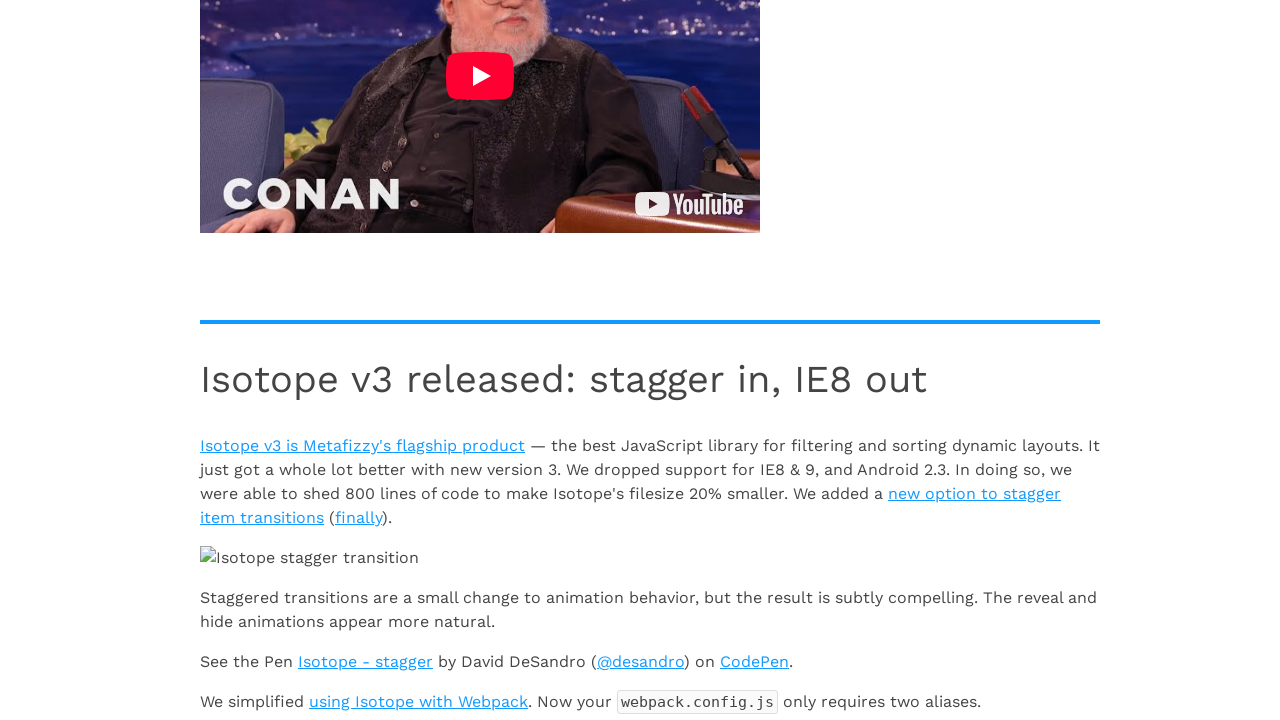

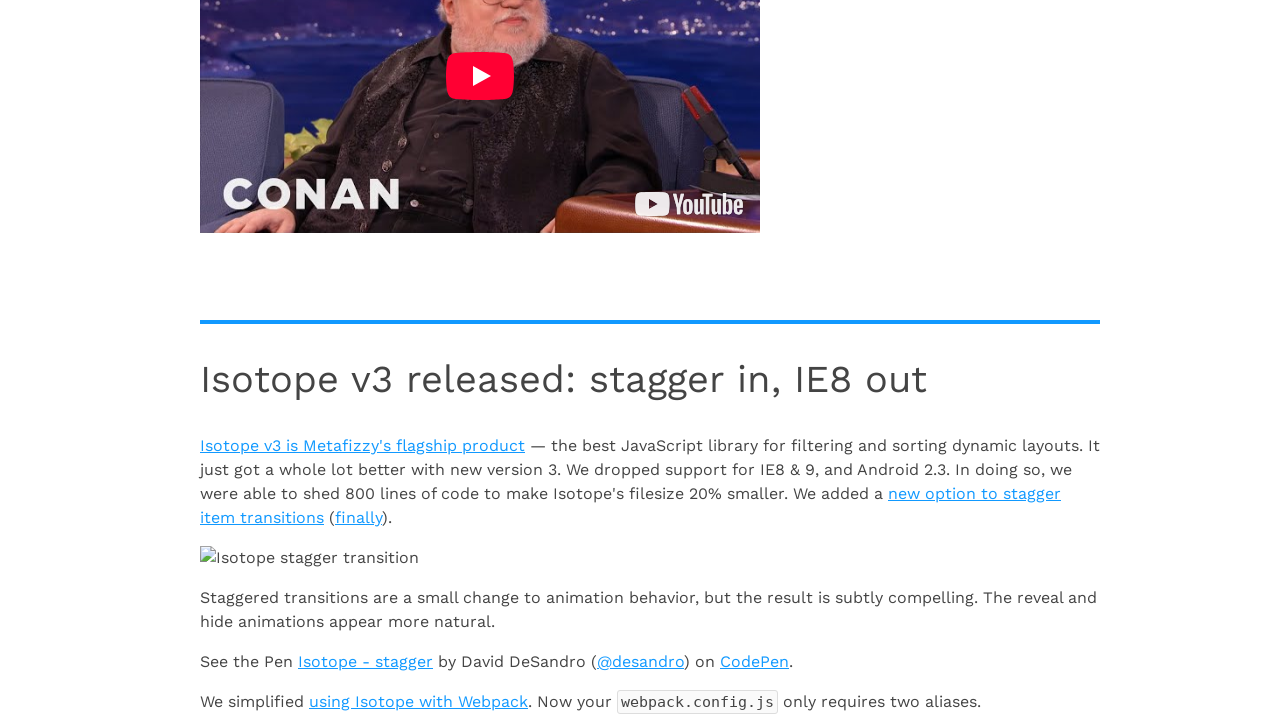